Tests a sign-up form by filling in first name, last name, and email fields, then submitting the form

Starting URL: https://secure-retreat-92358.herokuapp.com/

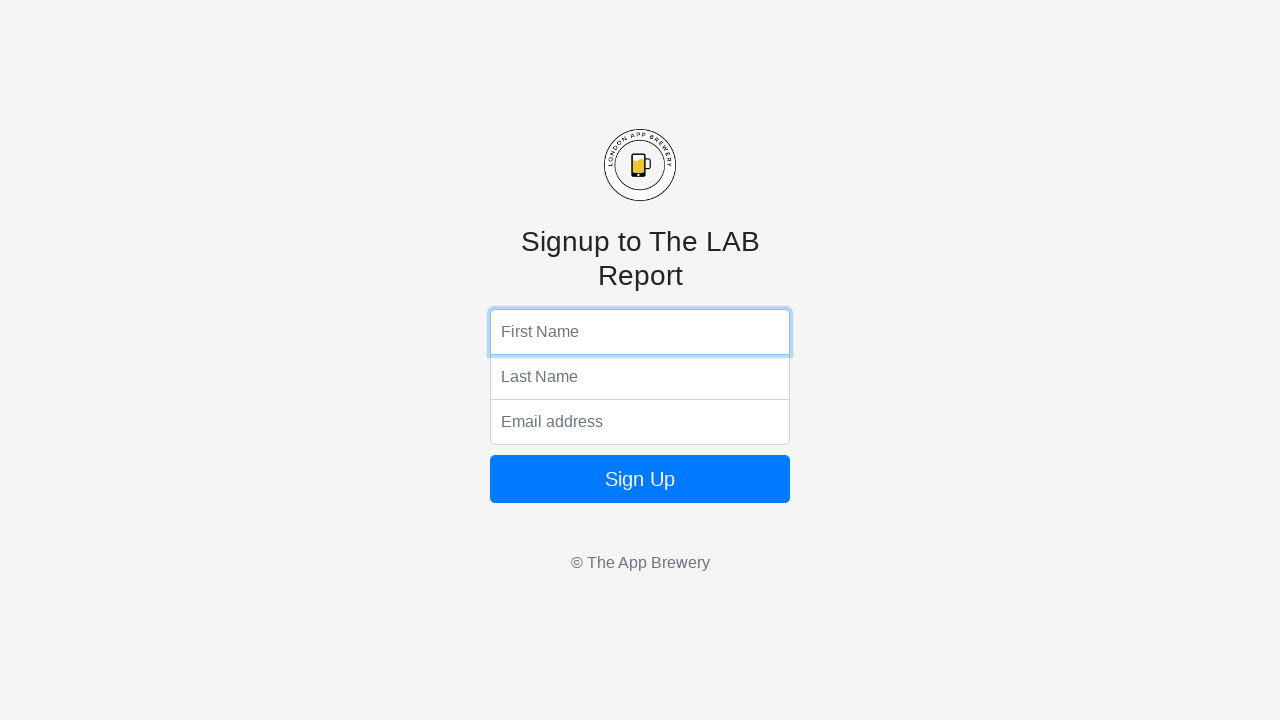

Filled first name field with 'Mei' on input[name='fName']
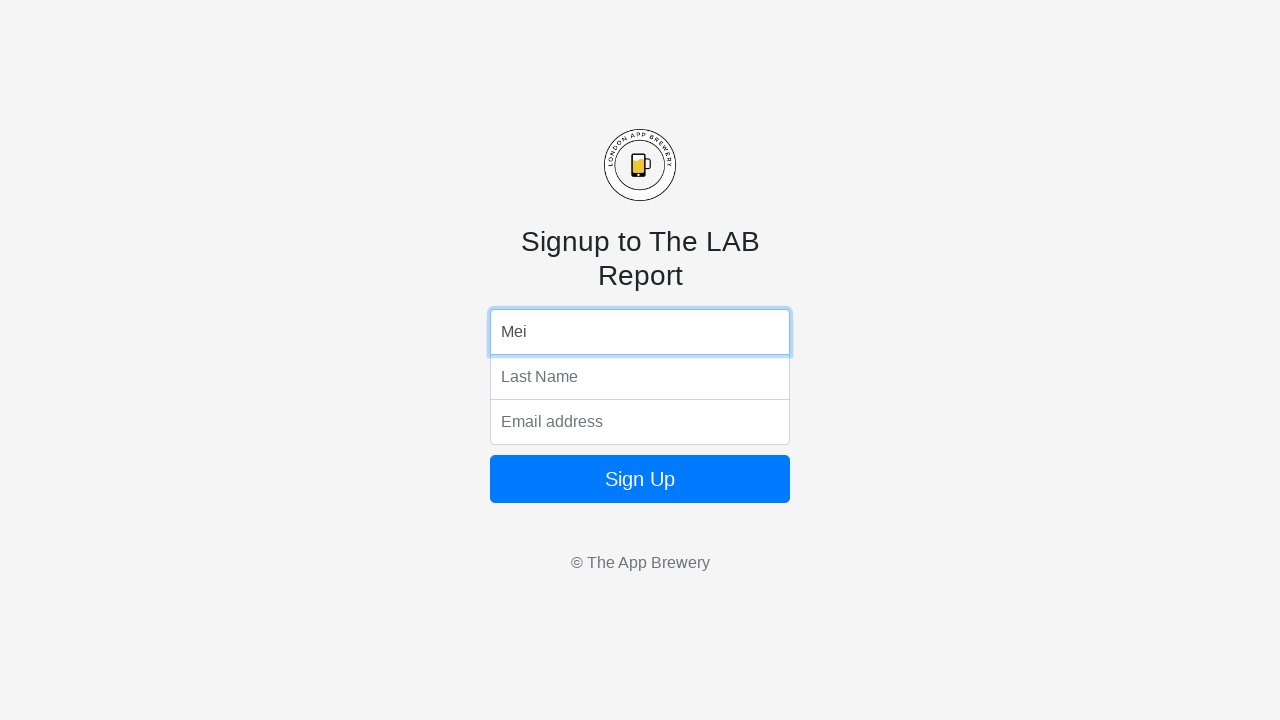

Filled last name field with 'Zhang' on input[name='lName']
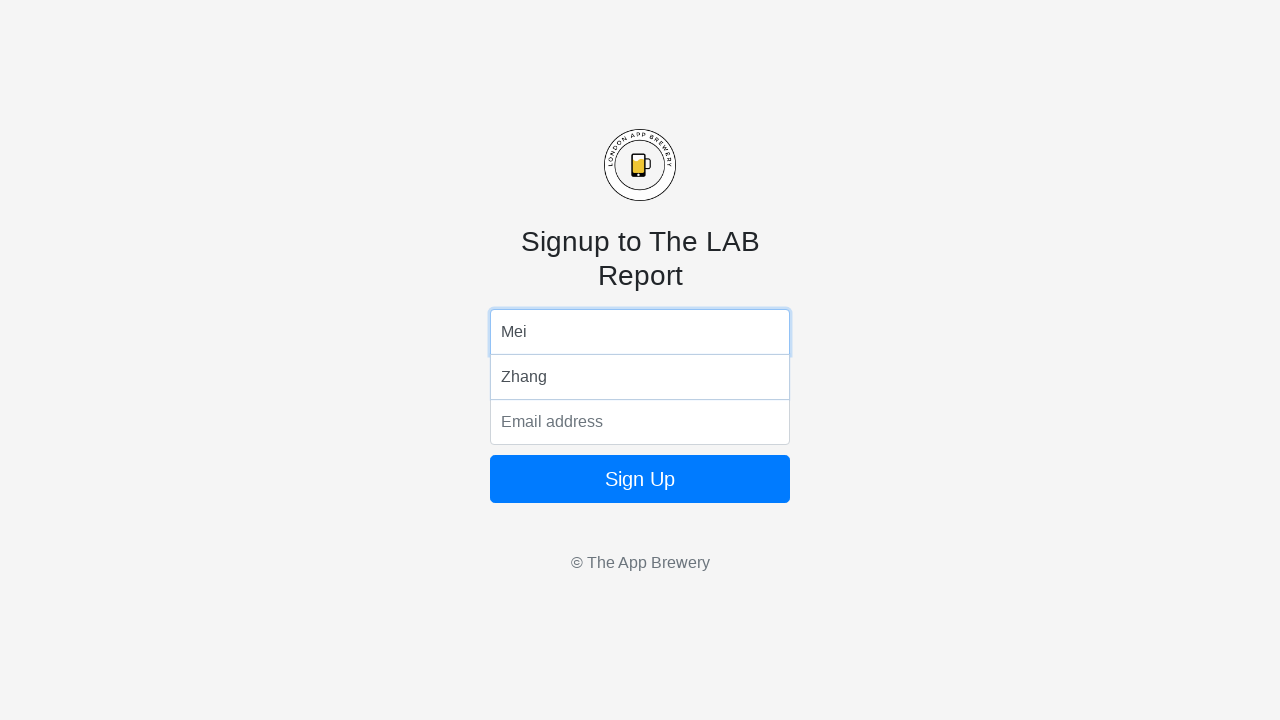

Filled email field with 'testuser@gmail.com' on input[name='email']
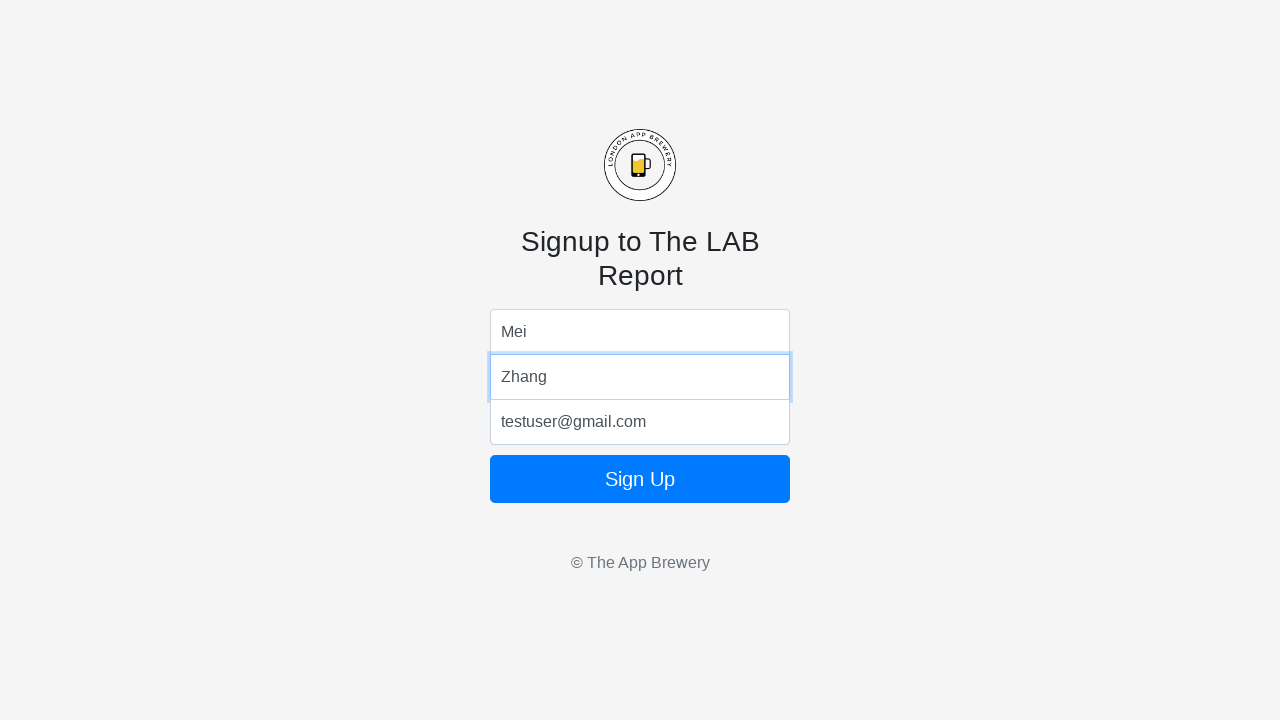

Clicked the sign up button to submit the form at (640, 479) on form button
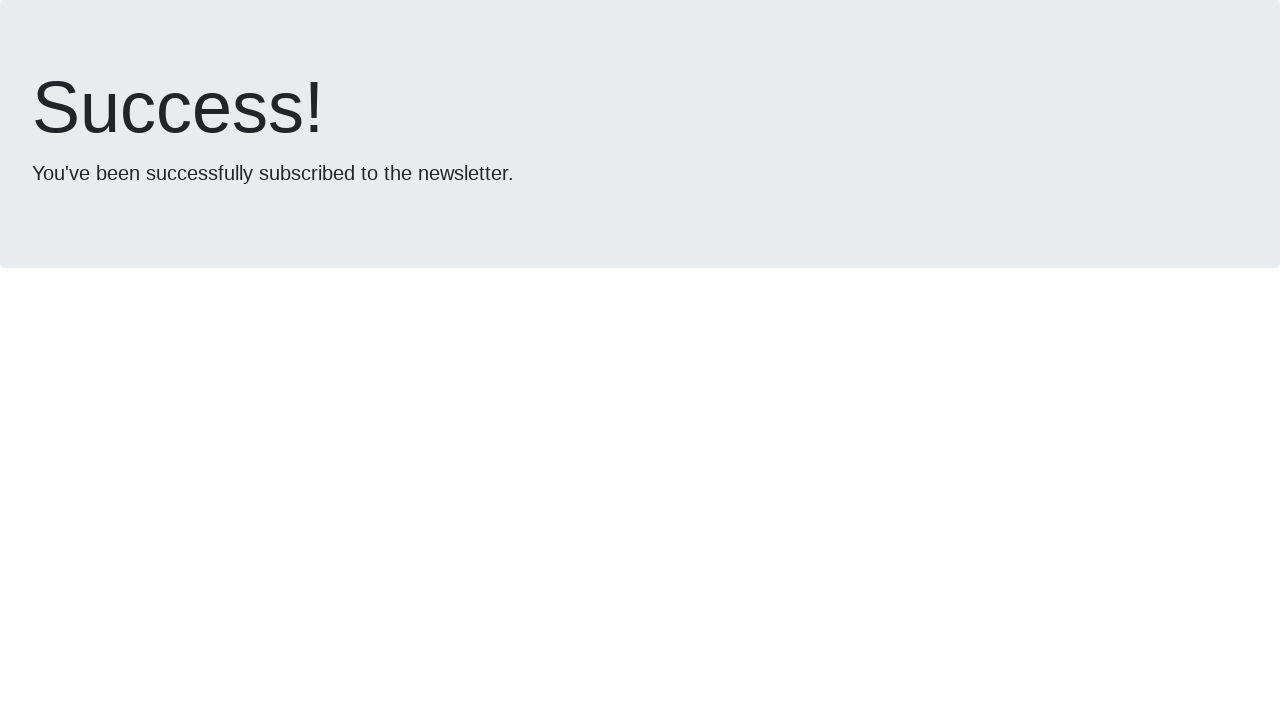

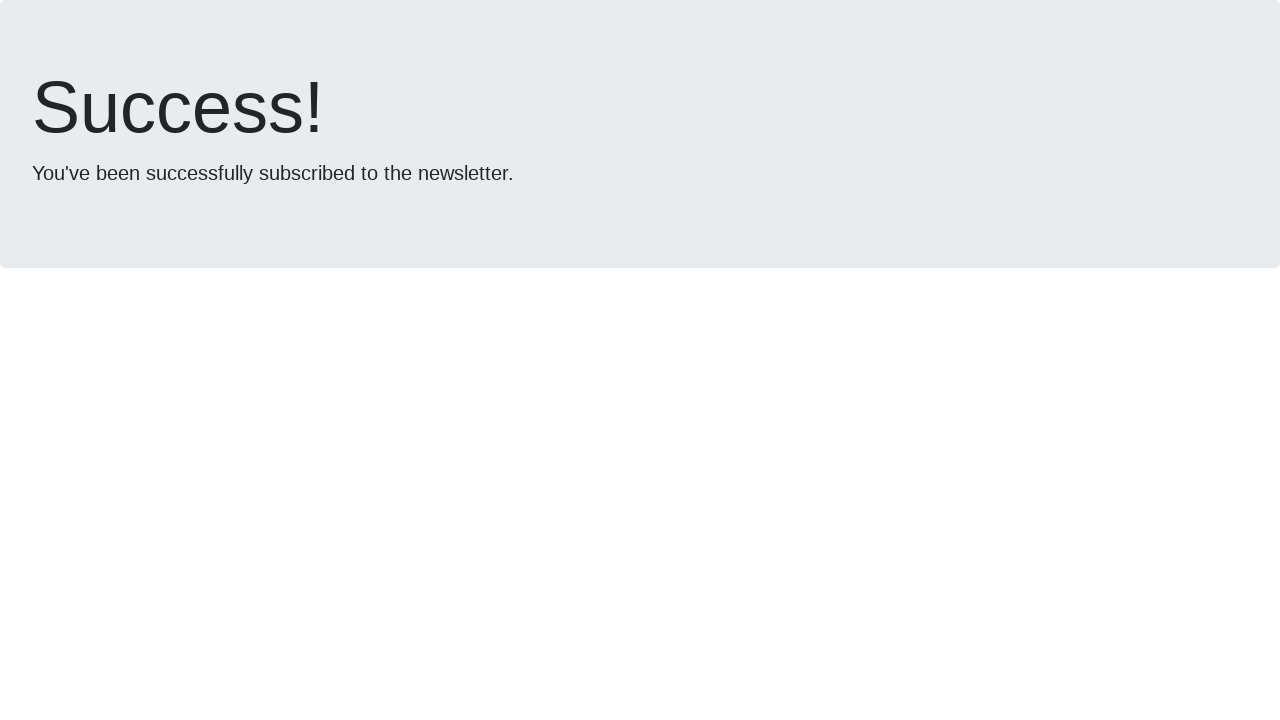